Tests clicking the Elements card on the DemoQA landing page and verifies navigation to the Elements page

Starting URL: https://demoqa.com/

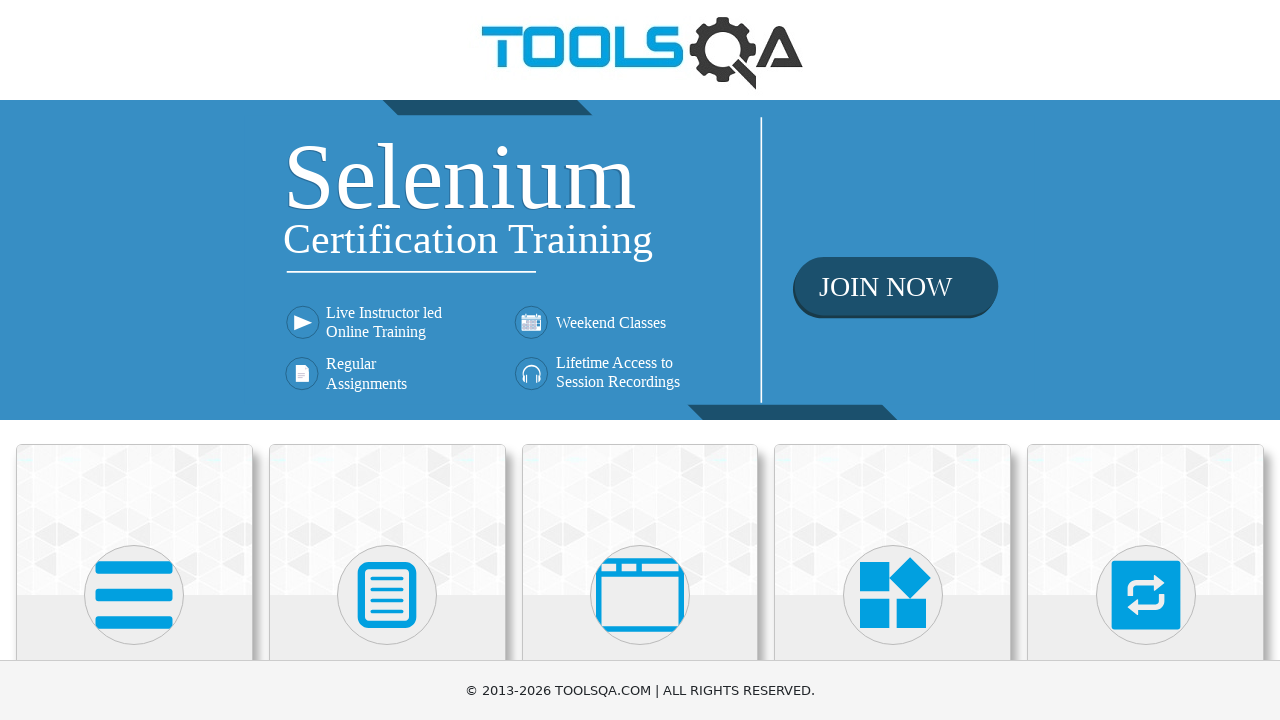

Clicked the Elements card on DemoQA landing page at (134, 520) on div.card:has-text('Elements')
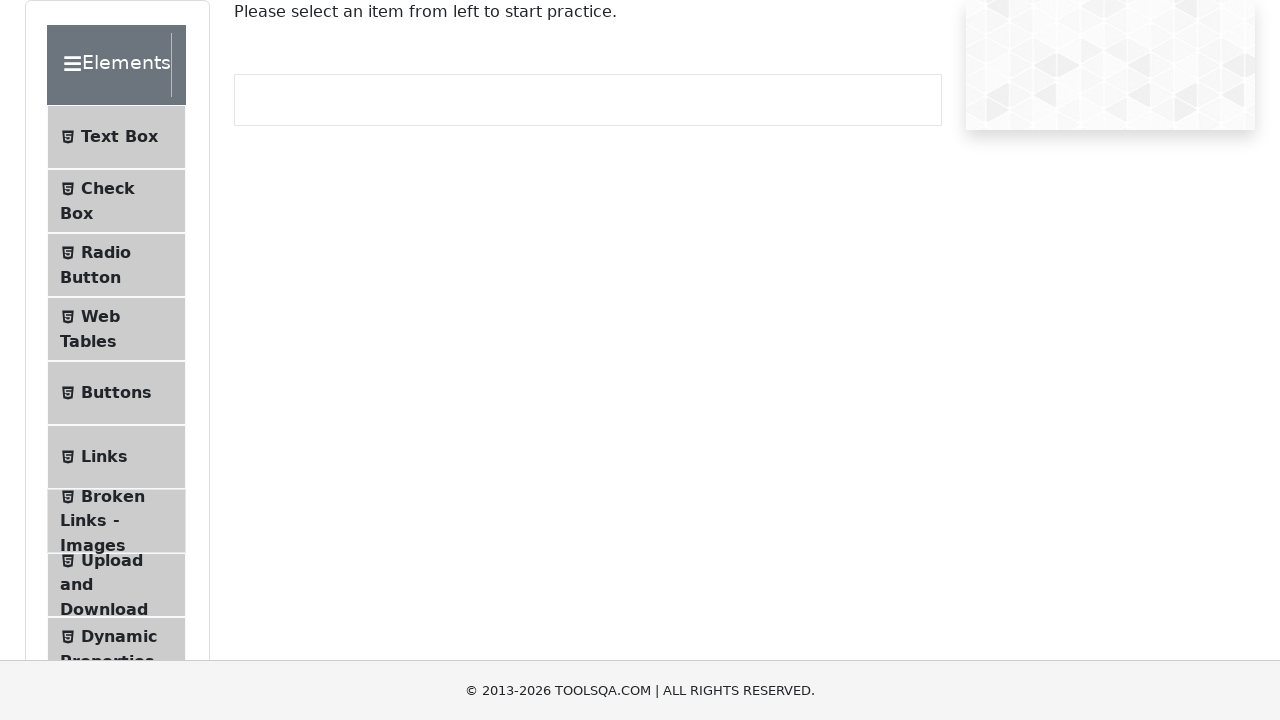

Successfully navigated to Elements page
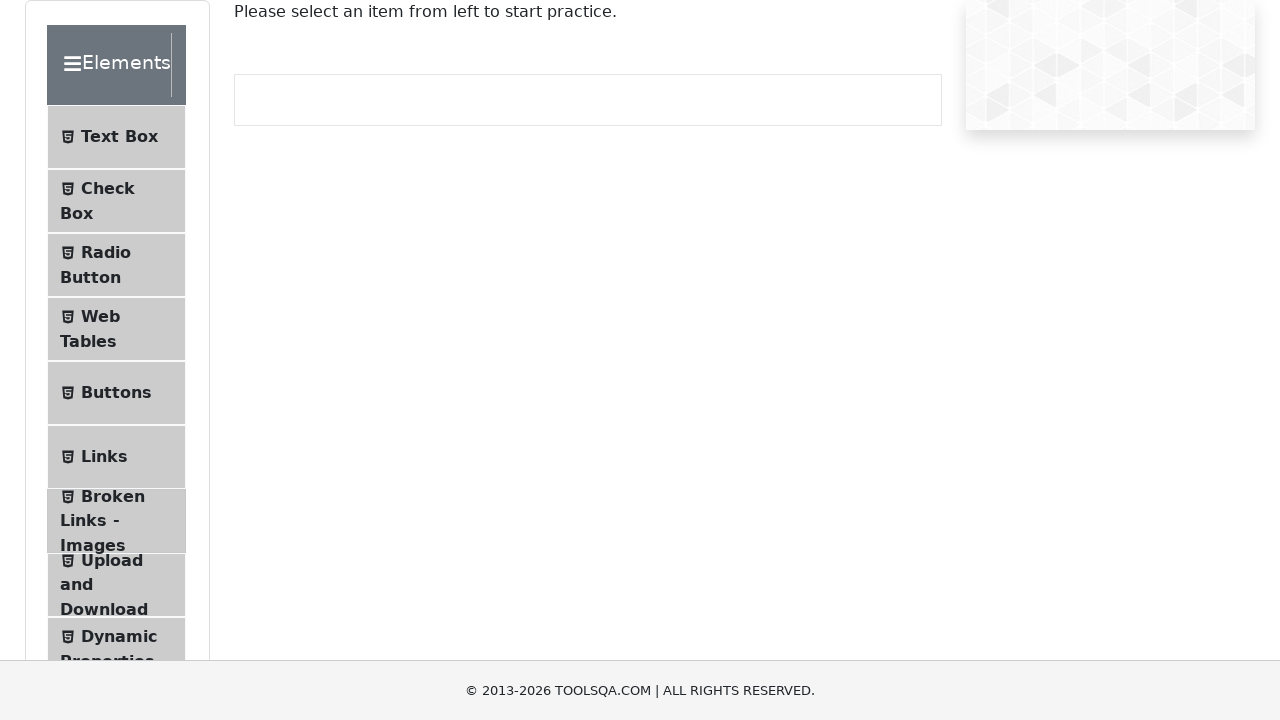

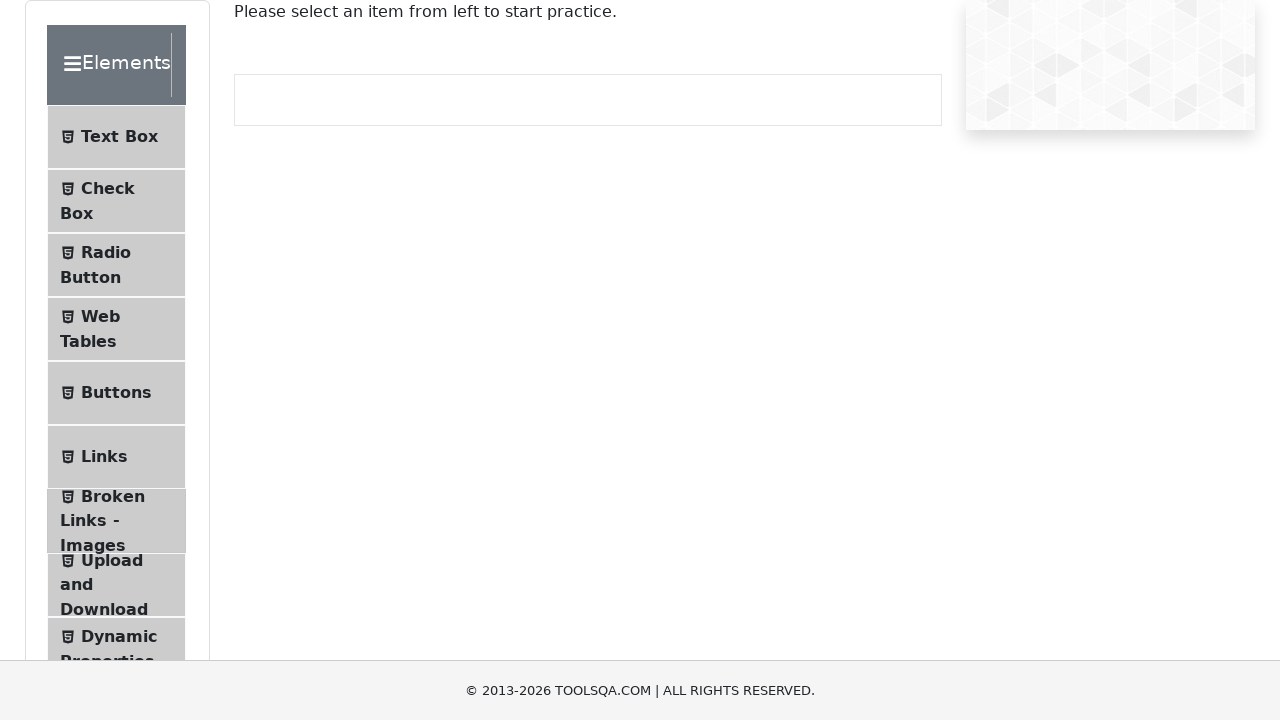